Tests a slow calculator application by setting a delay, performing an addition operation (7 + 8), and verifying the result displays 15.

Starting URL: https://bonigarcia.dev/selenium-webdriver-java/slow-calculator.html

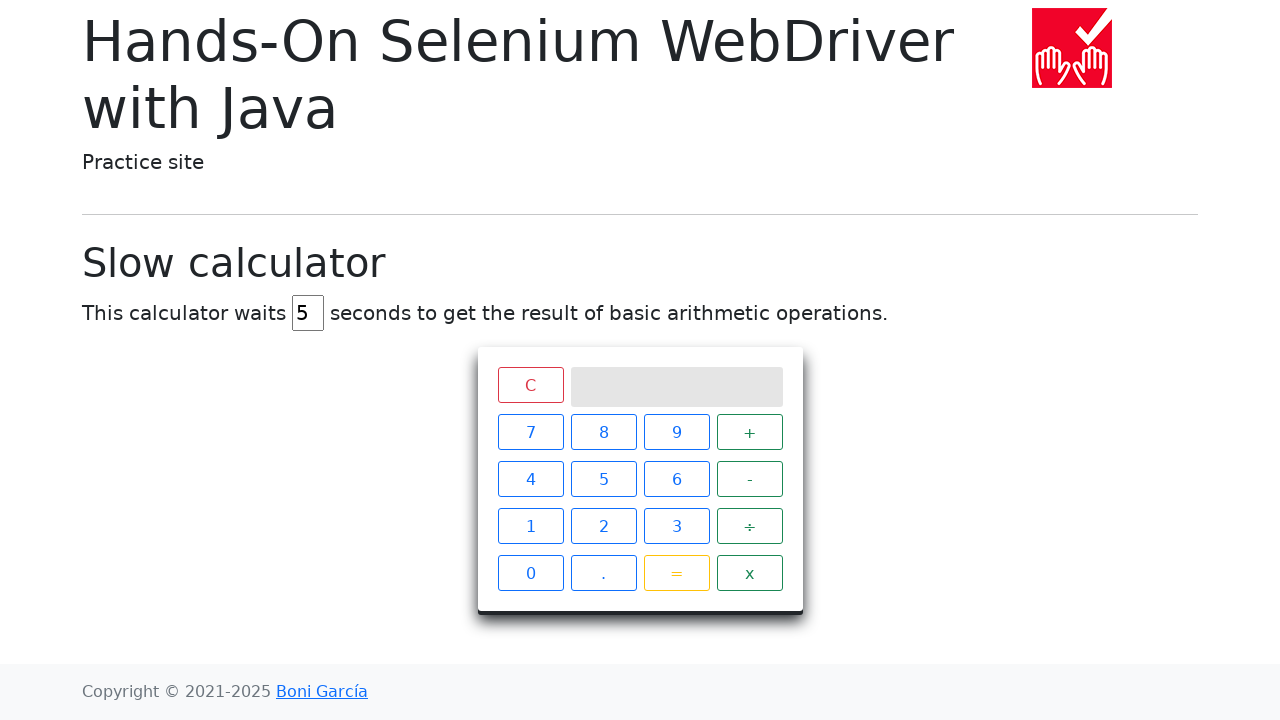

Navigated to slow calculator application
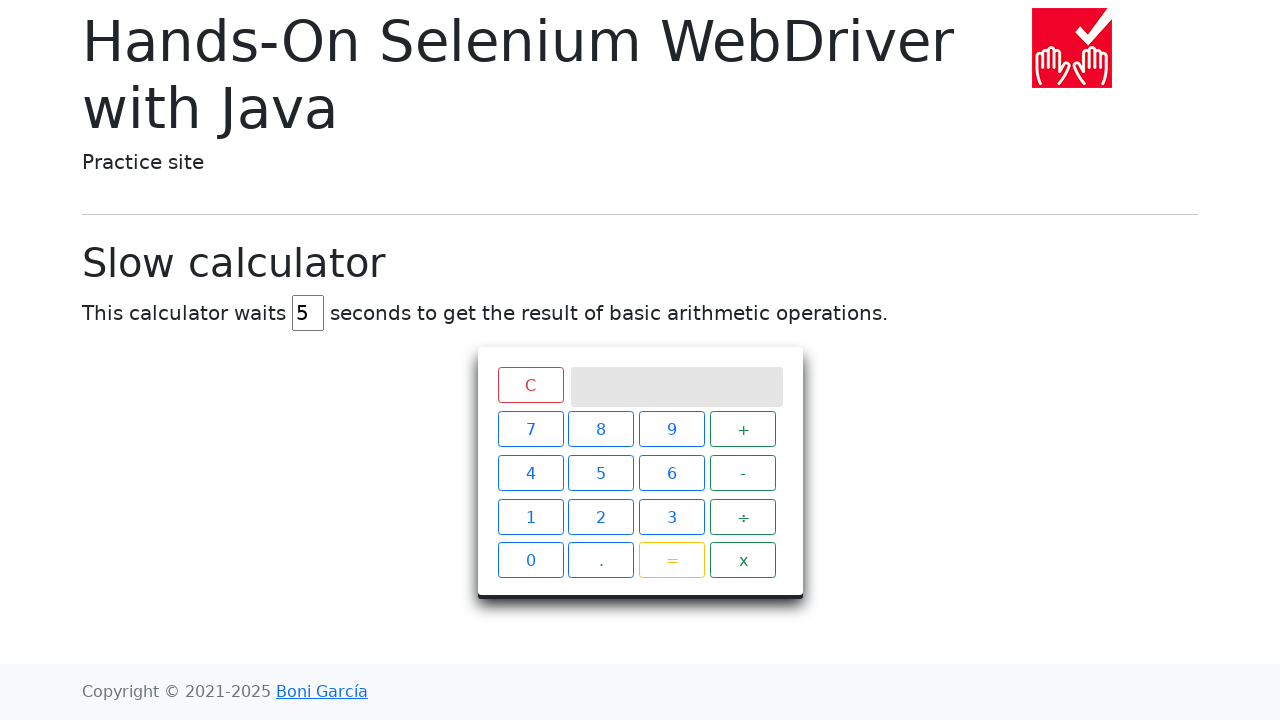

Cleared the delay input field on #delay
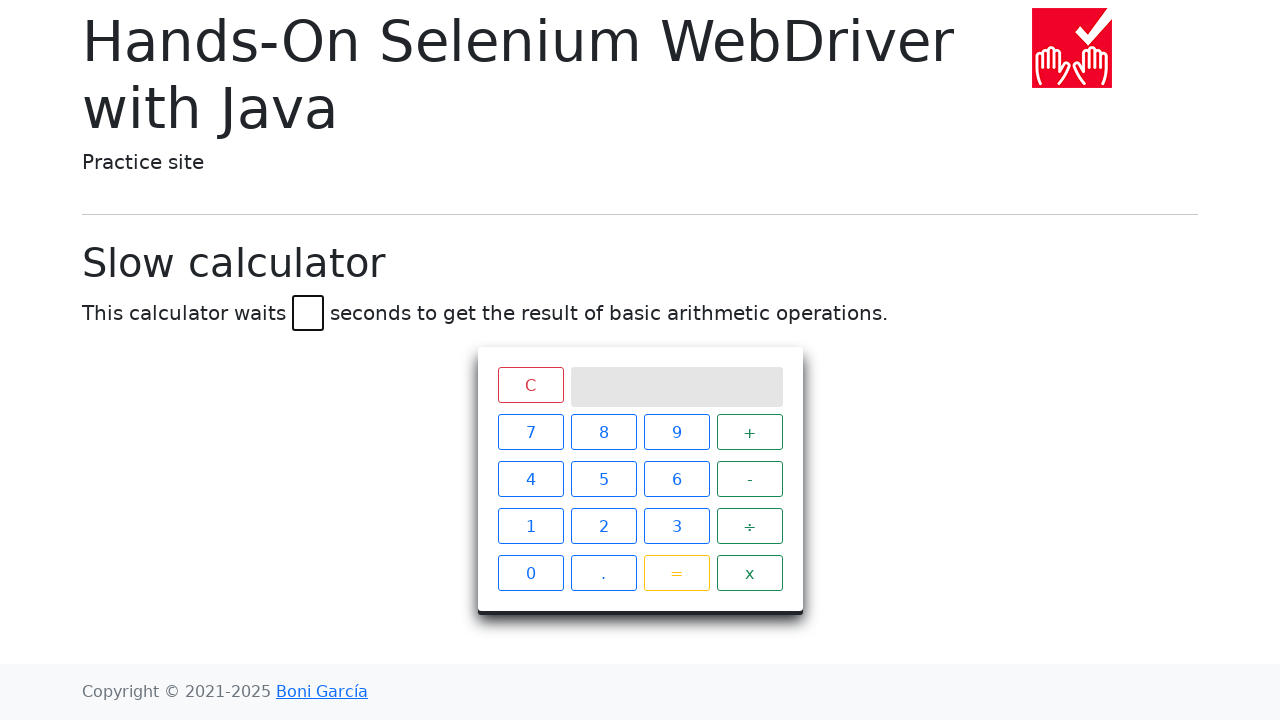

Set delay to 45 seconds on #delay
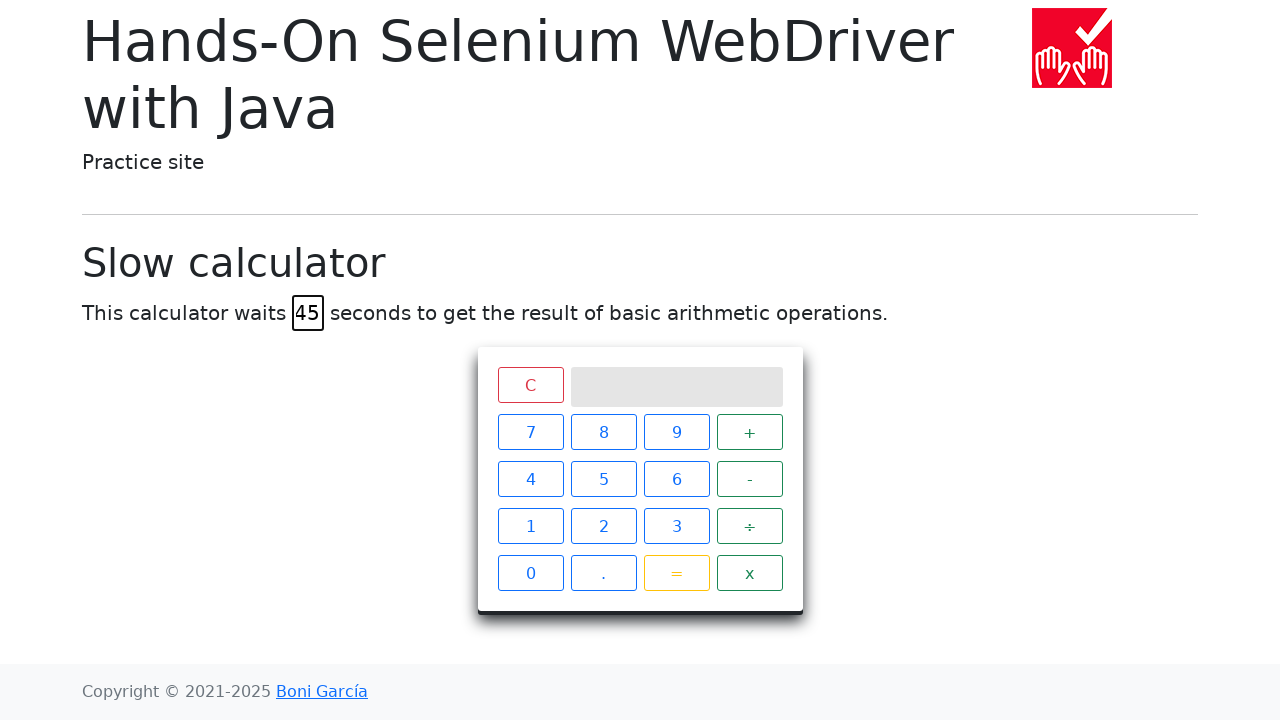

Clicked calculator button 7 at (530, 432) on xpath=//span[contains(text(),'7')]
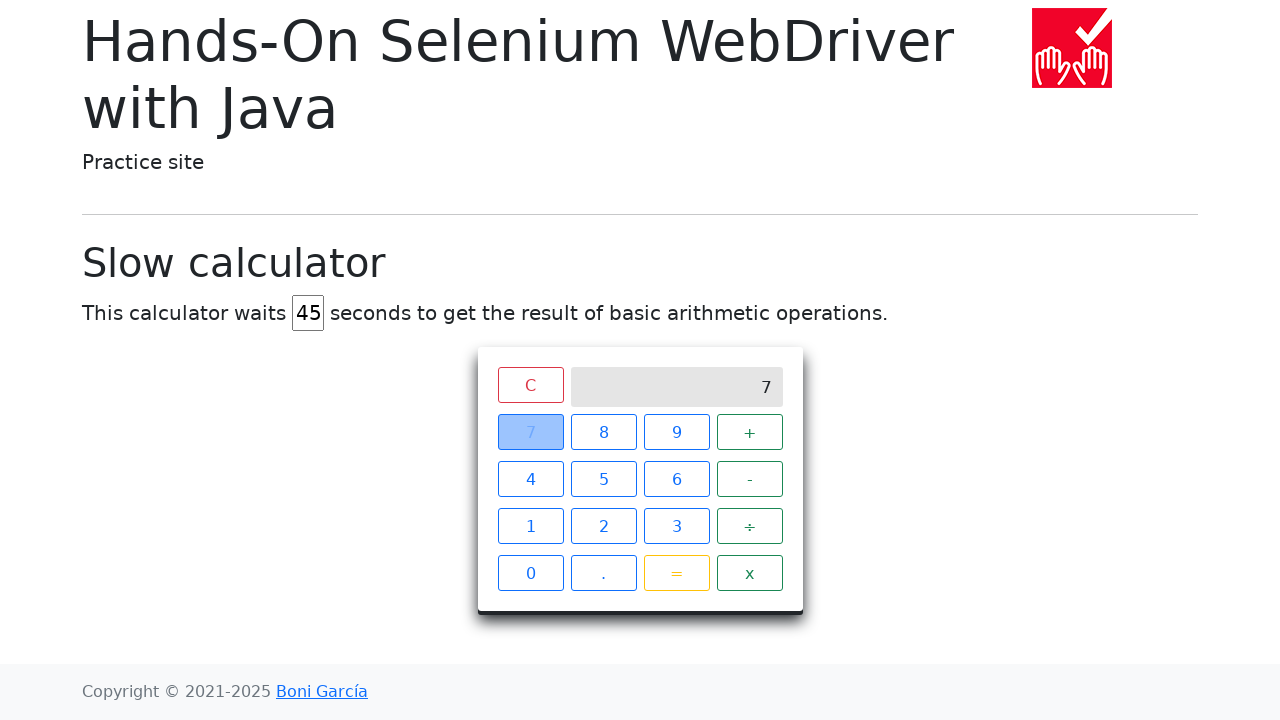

Clicked the plus operator at (750, 432) on xpath=//span[contains(text(),'+')]
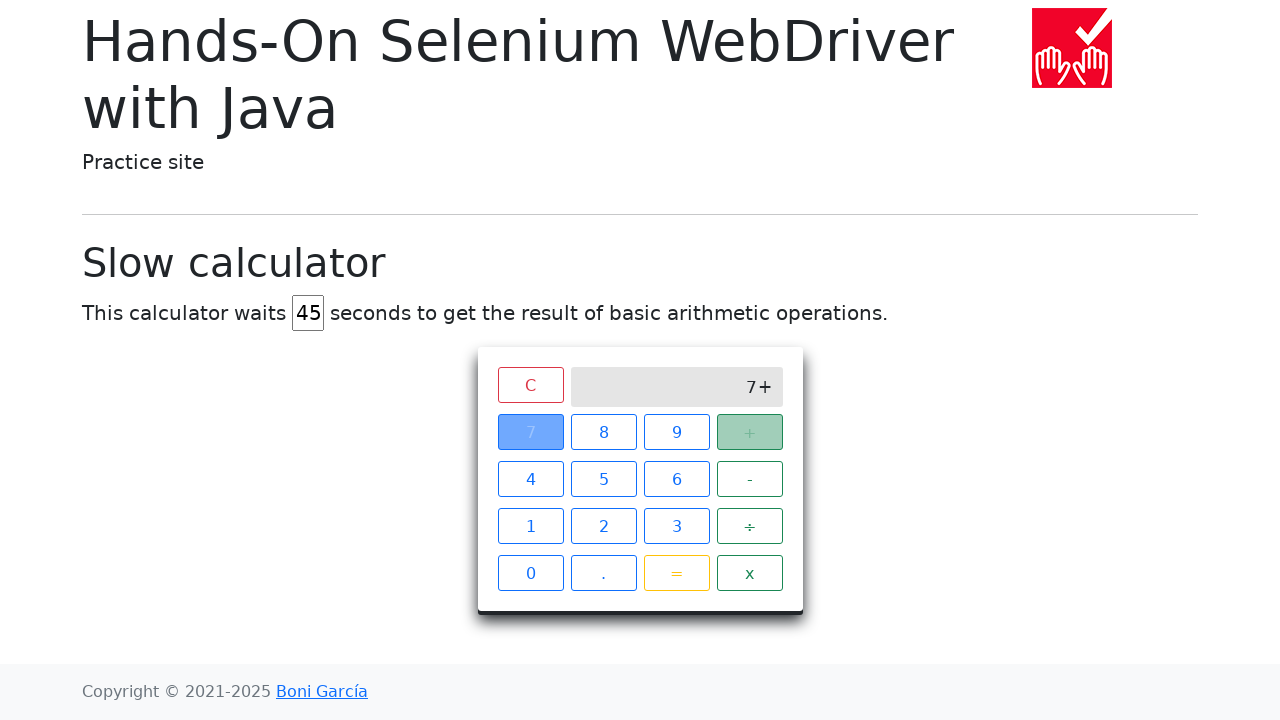

Clicked calculator button 8 at (604, 432) on xpath=//span[contains(text(),'8')]
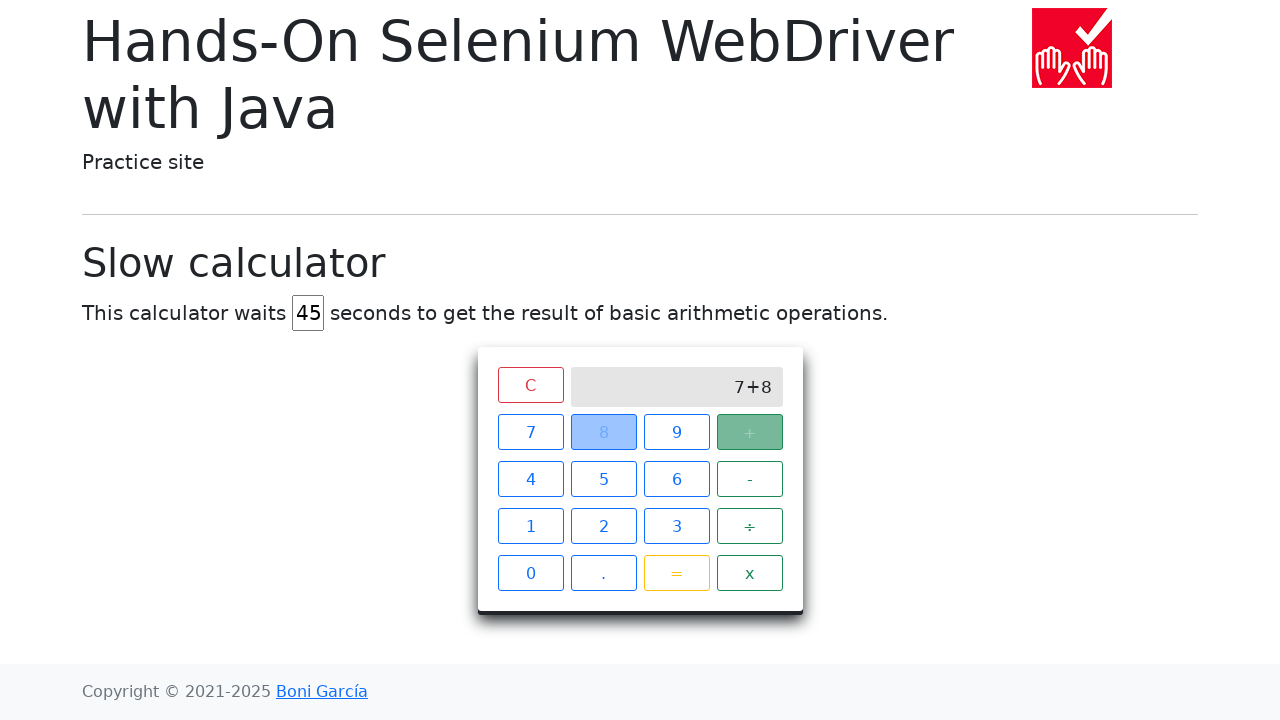

Clicked equals button to calculate 7 + 8 at (676, 573) on xpath=//span[contains(text(),'=')]
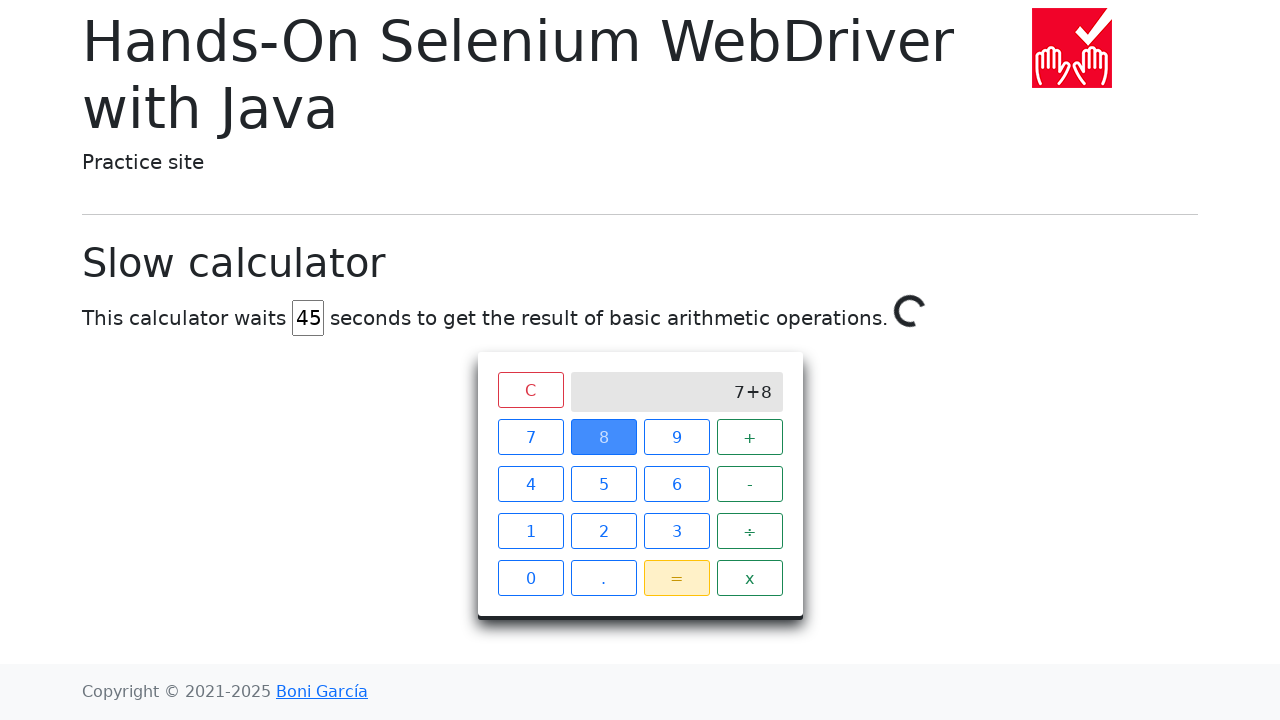

Calculator result displayed 15, confirming 7 + 8 = 15
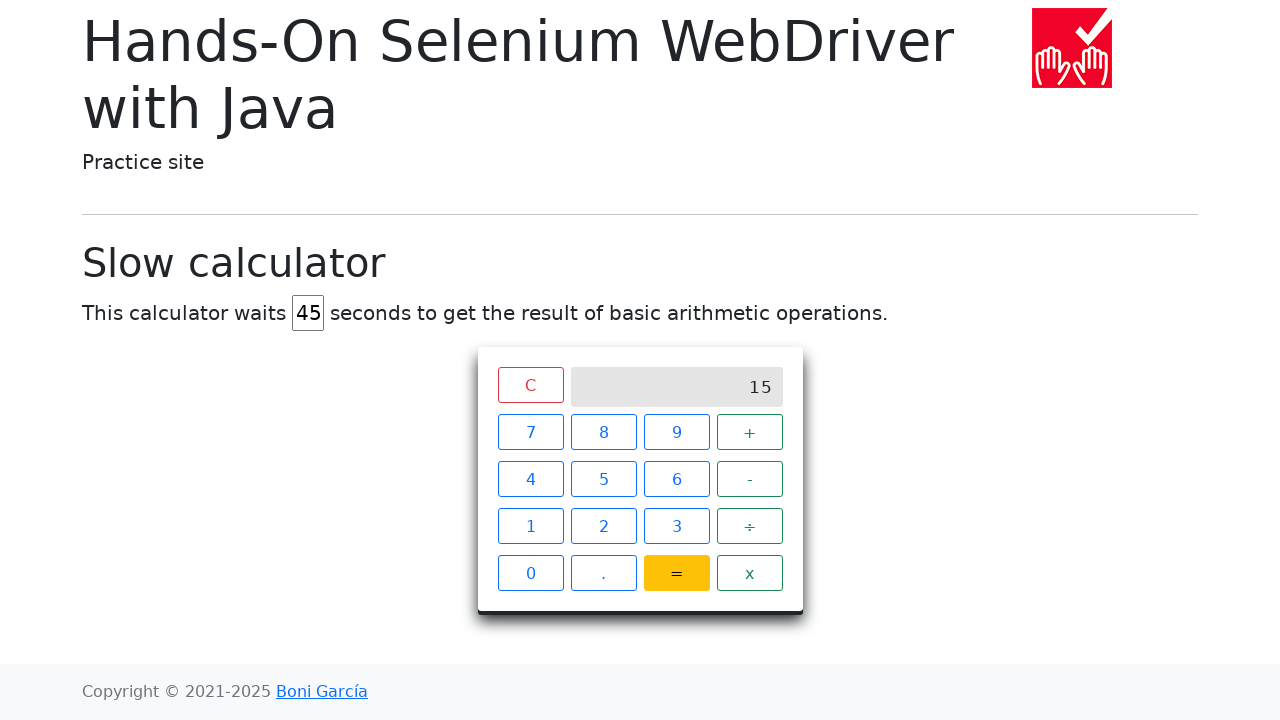

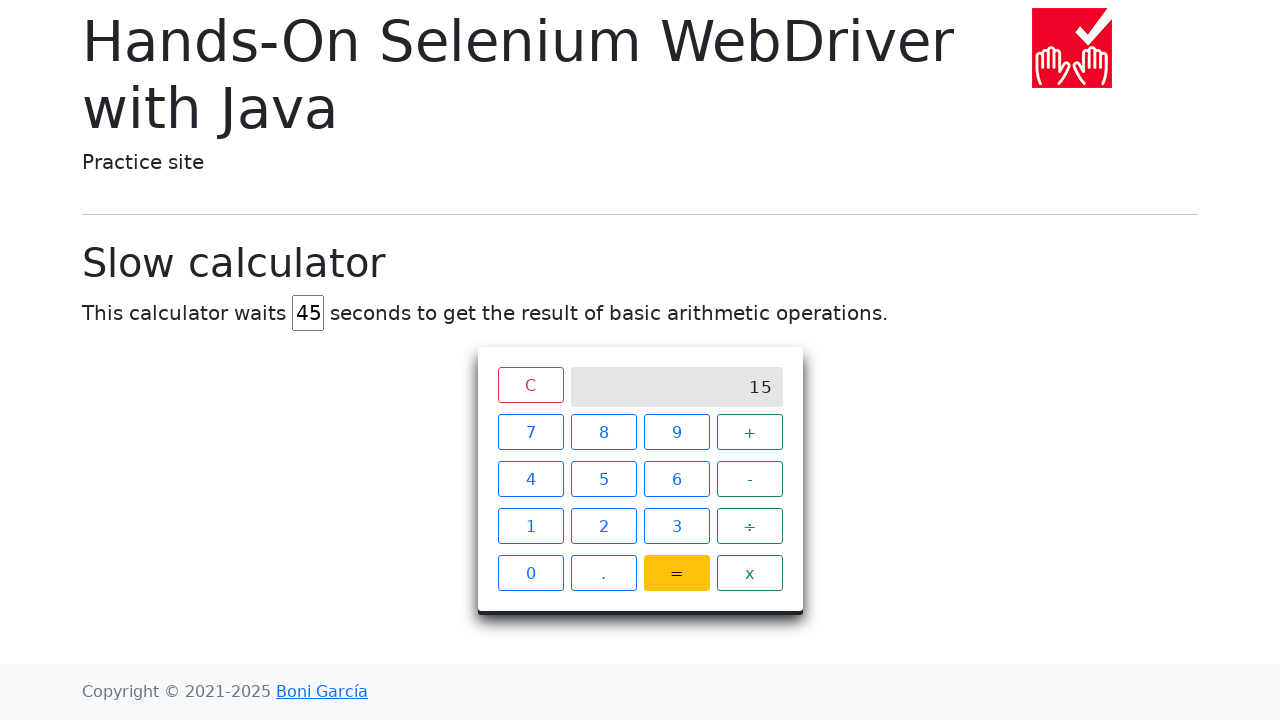